Tests a comment form by typing a message in the comments field and clicking the submit button on a GitHub Pages site

Starting URL: https://cbarnc.github.io/Group3-repo-projects/

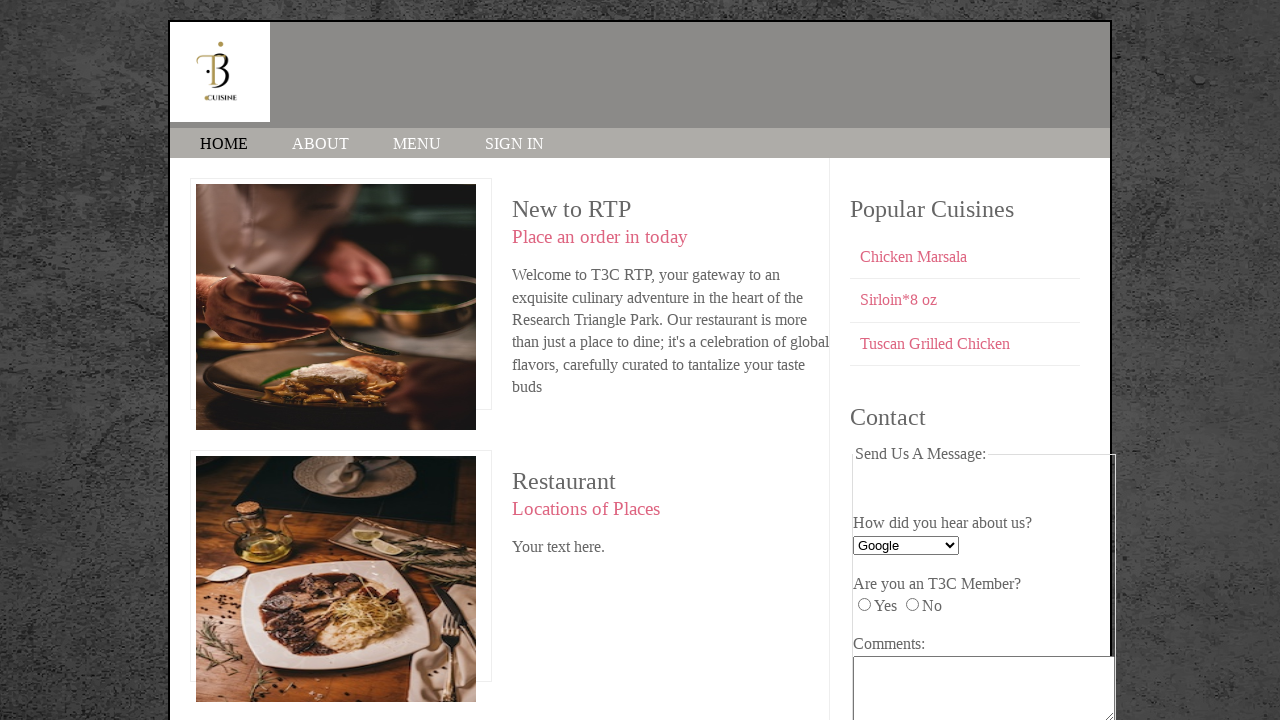

Typed 'Love this Place!' in the comments field on #comments
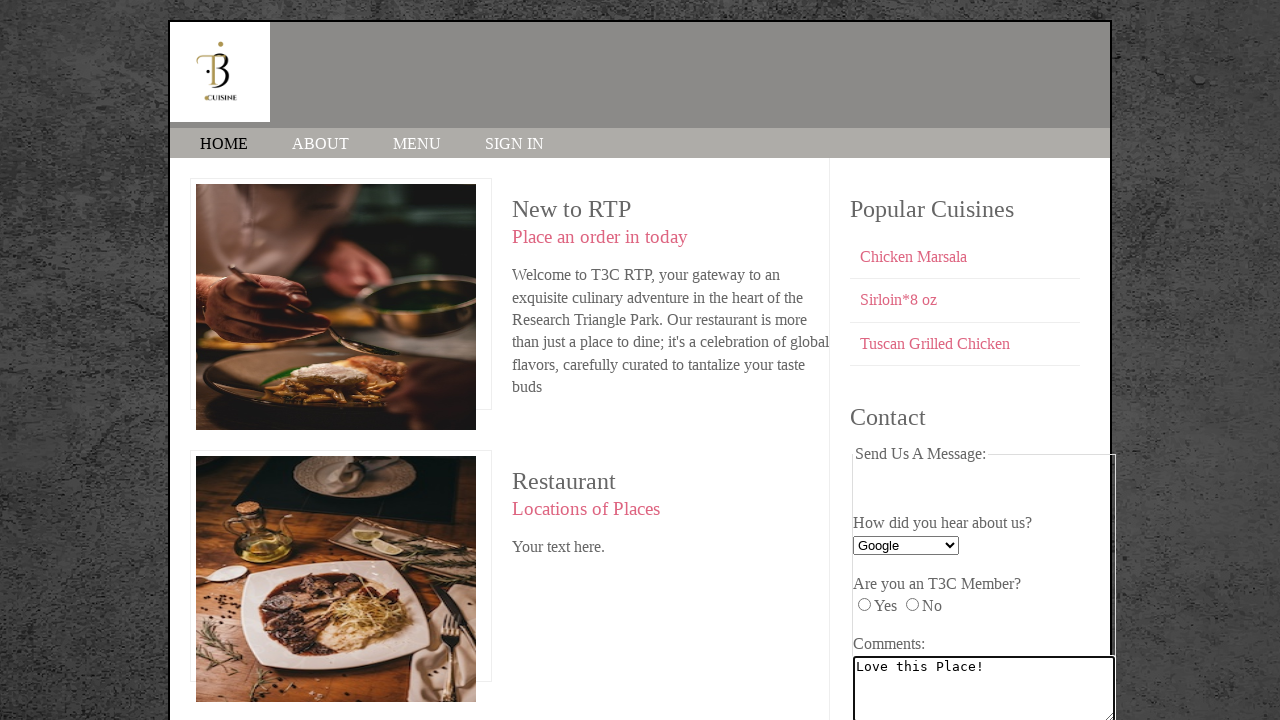

Clicked the submit button to post the comment at (910, 612) on .btn.btn-primary
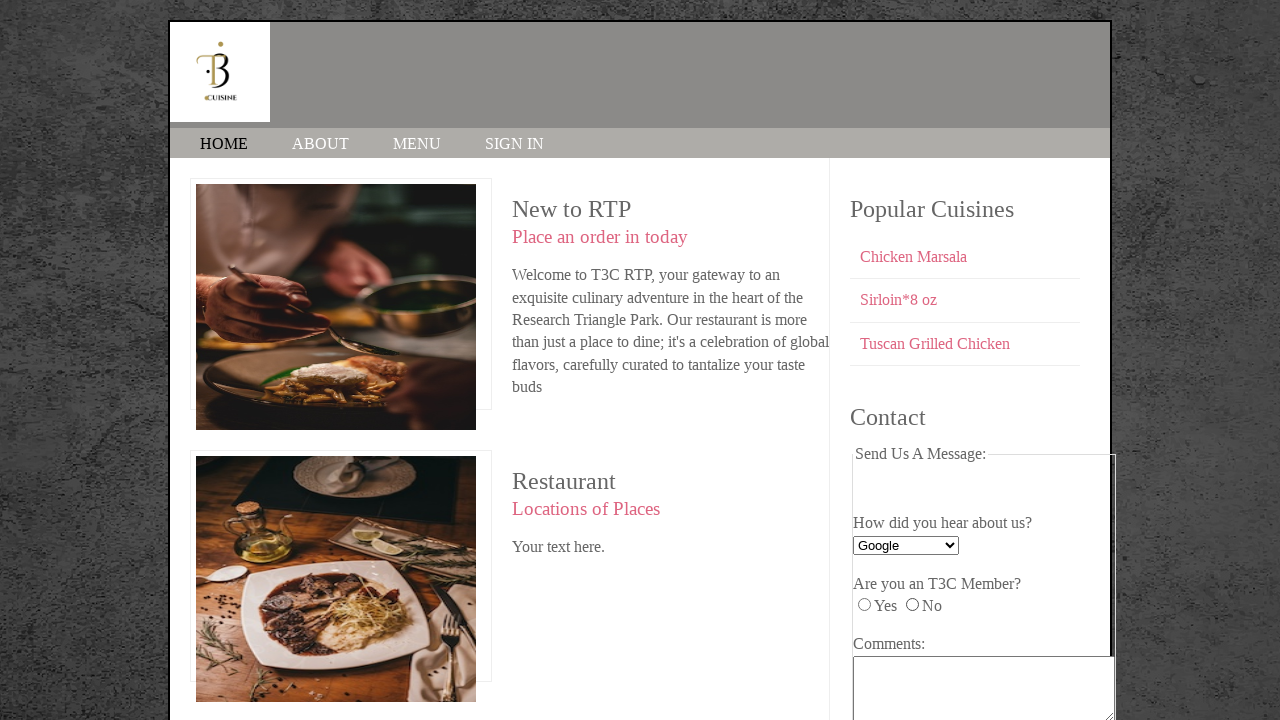

Waited 2 seconds for form submission to process
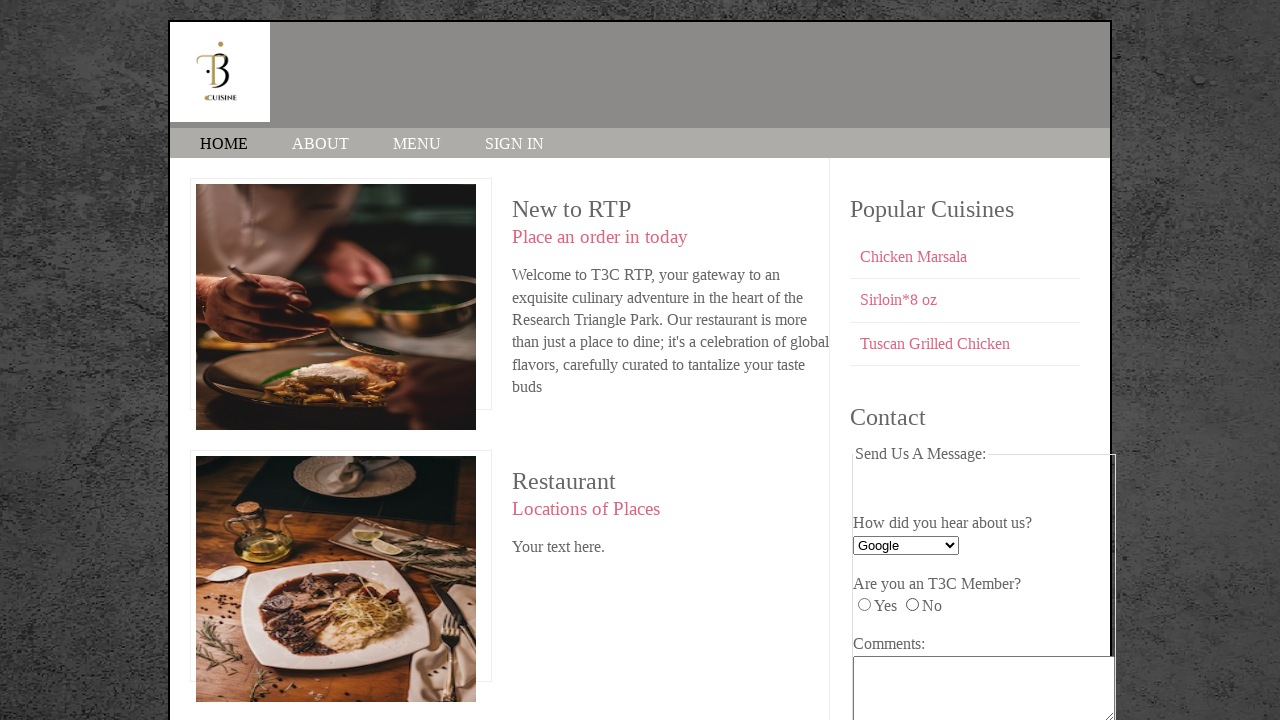

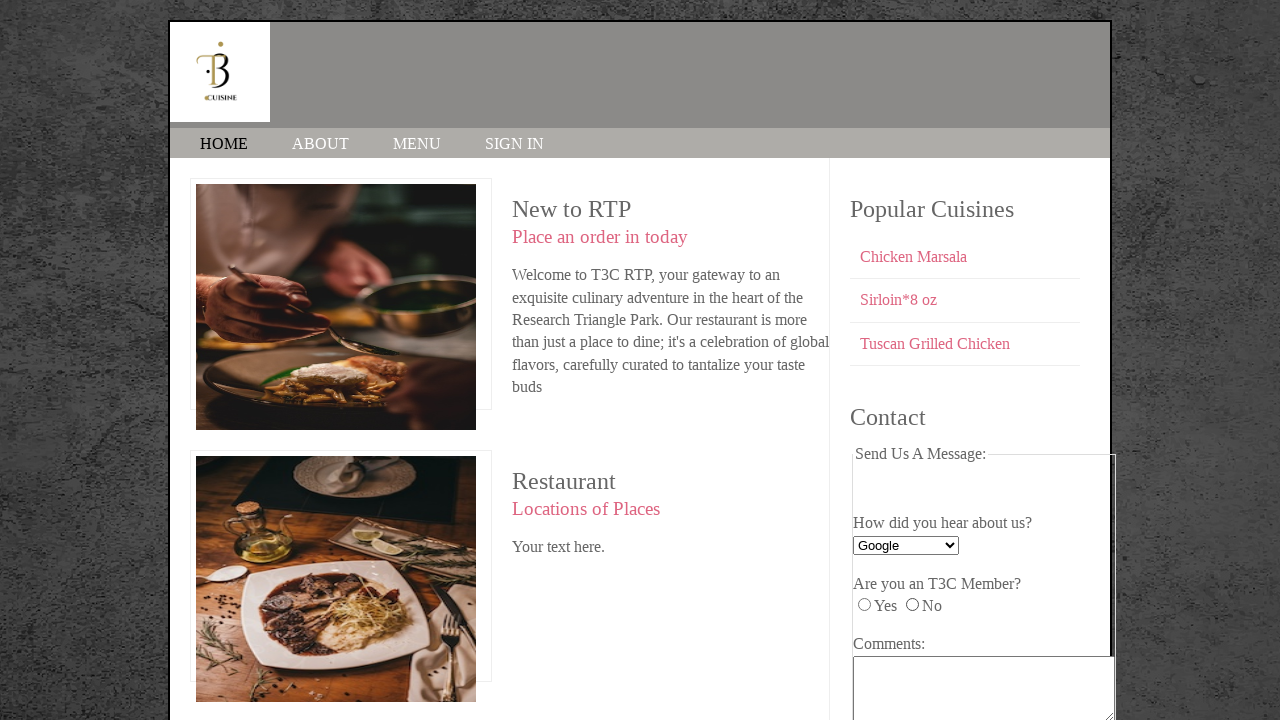